Tests dynamic loading functionality by clicking a start button and waiting for "Hello World!" text to appear after loading completes

Starting URL: https://automationfc.github.io/dynamic-loading/

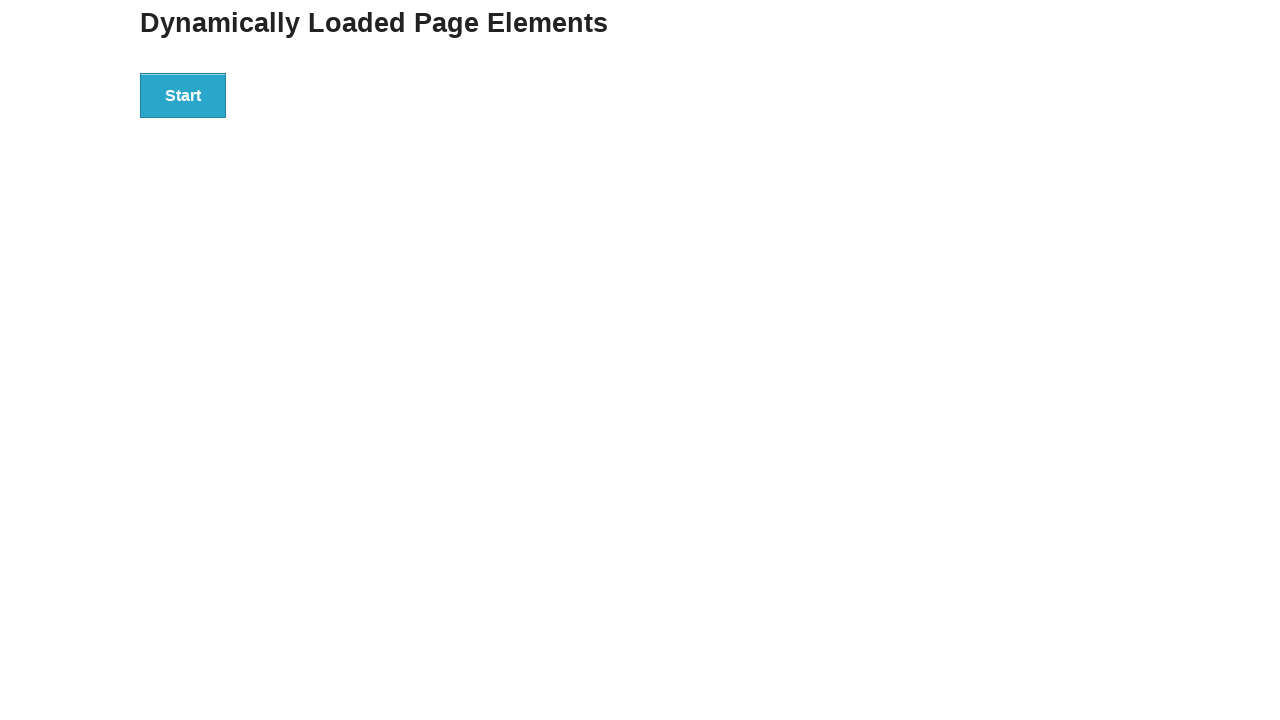

Clicked start button to trigger dynamic loading at (183, 95) on div#start > button
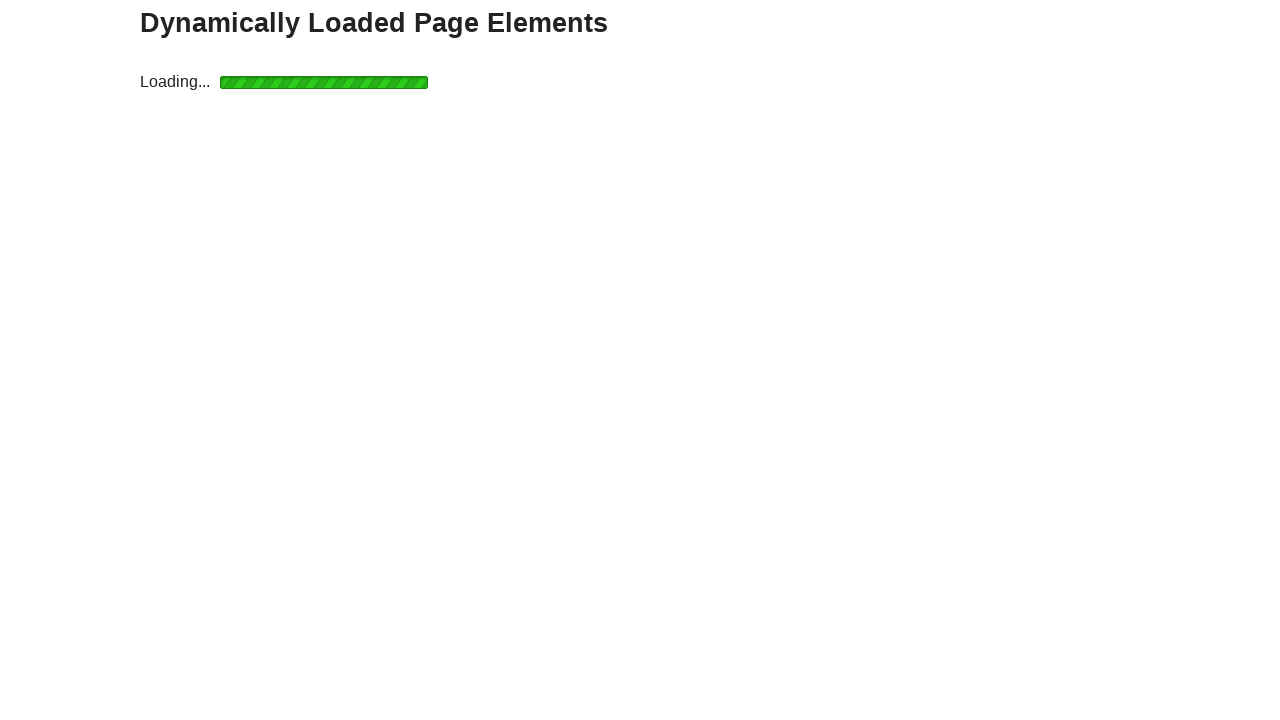

Waited for 'Hello World!' text to appear after dynamic loading completed
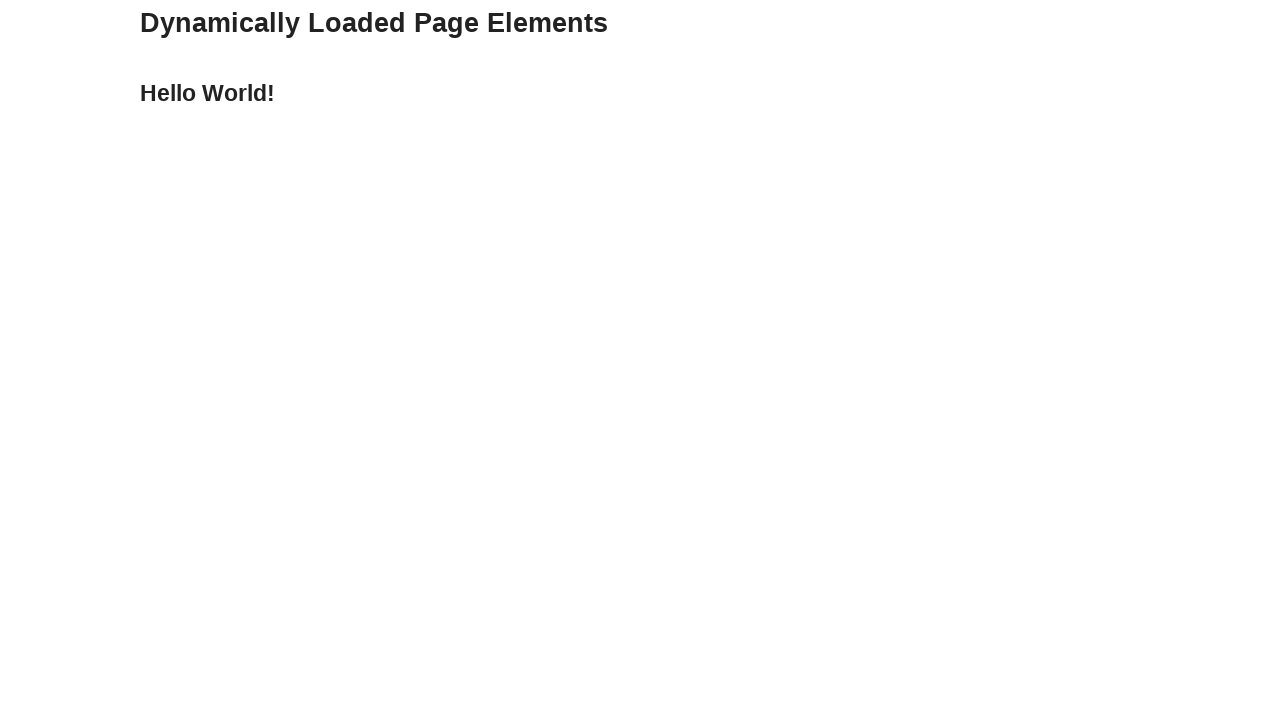

Retrieved 'Hello World!' text content
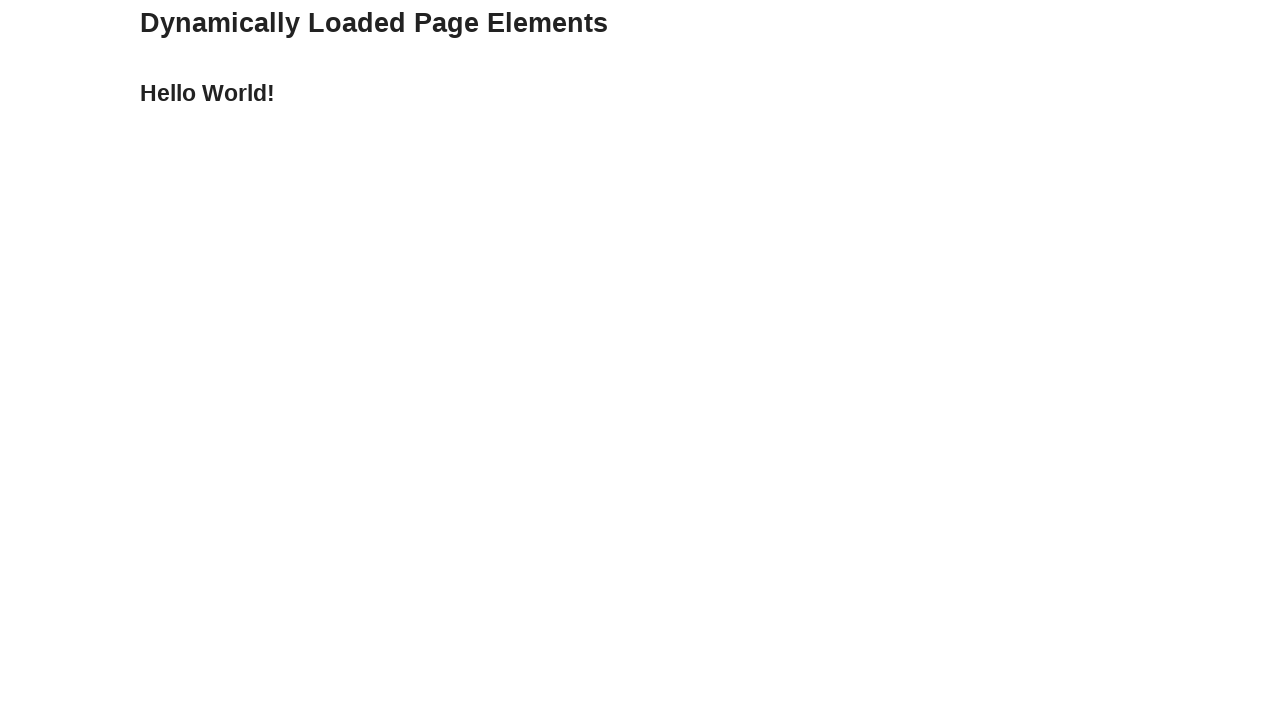

Verified that text content equals 'Hello World!'
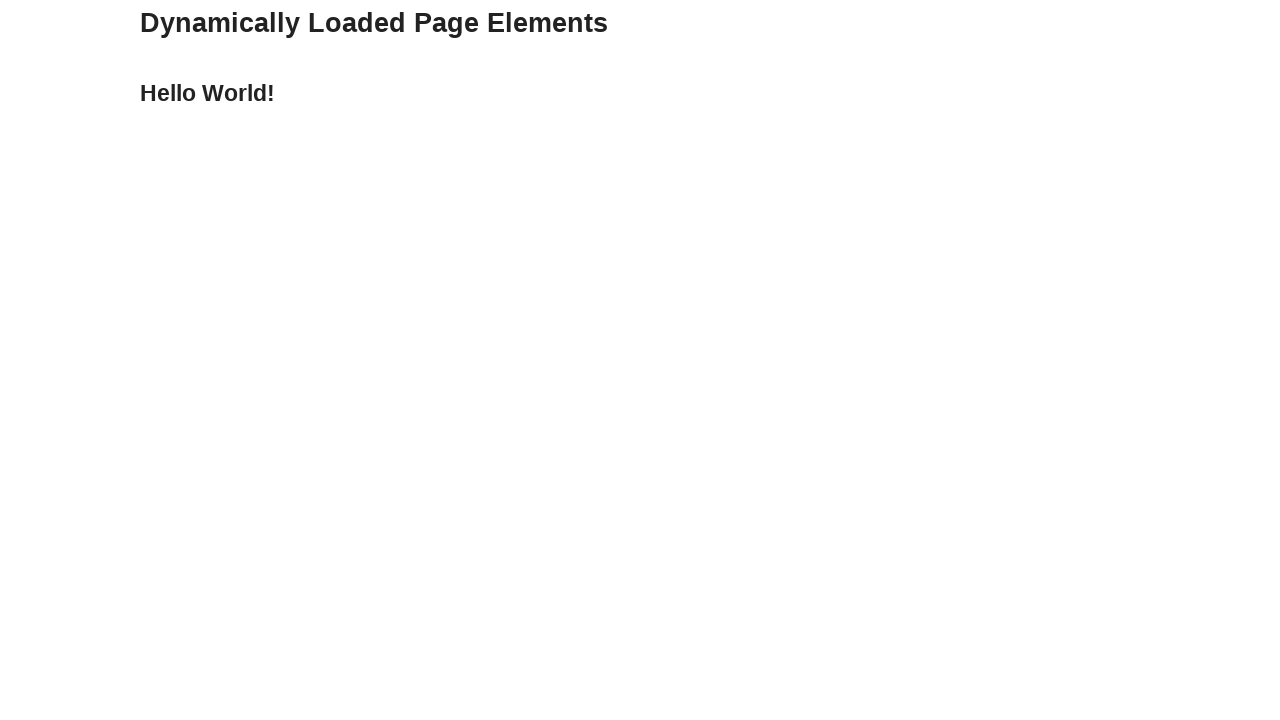

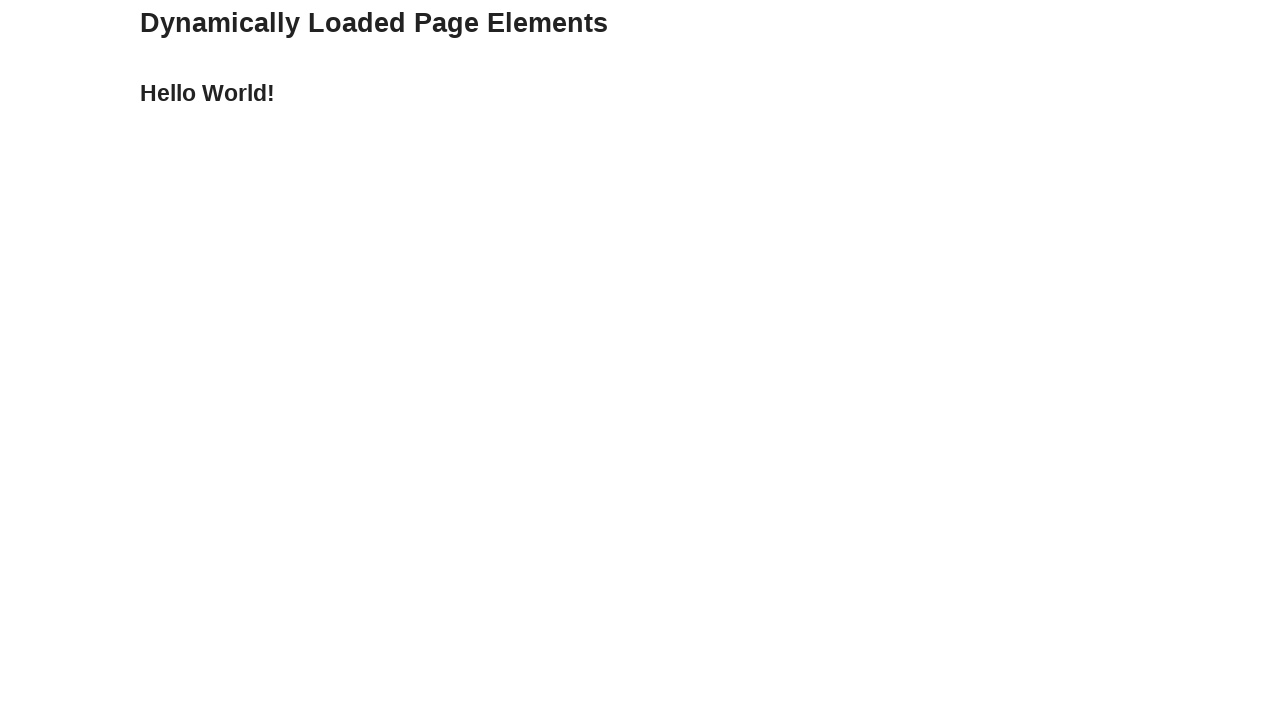